Tests a multi-select dropdown by selecting all options in the cars dropdown, verifying multiple selection is supported, then deselecting all options and verifying the selection is cleared.

Starting URL: https://demoqa.com/select-menu

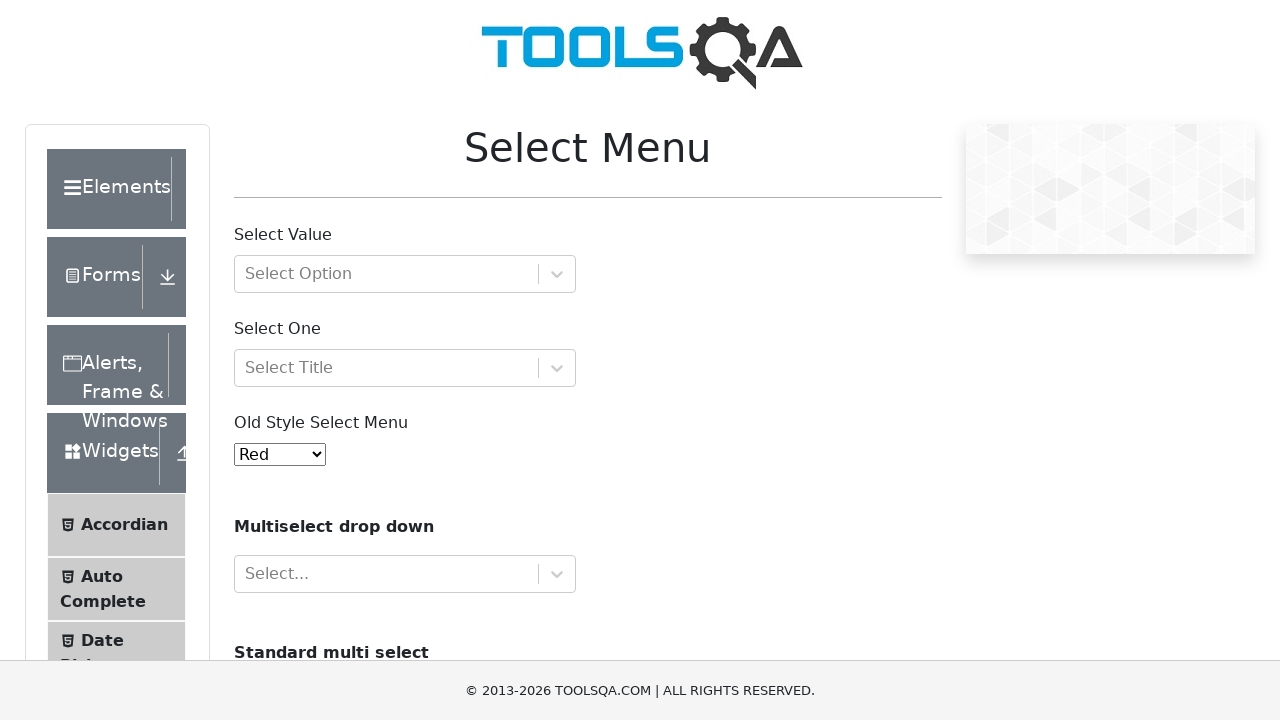

Located the multi-select cars dropdown
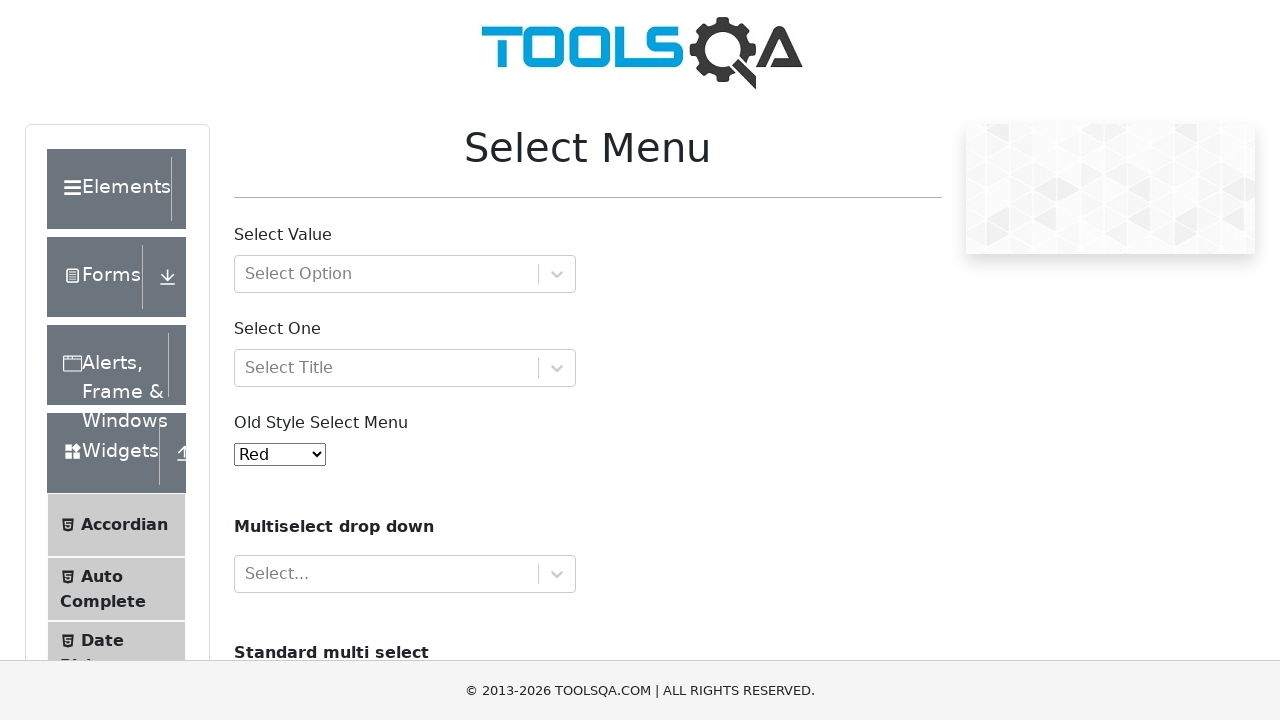

Verified multi-select dropdown is visible
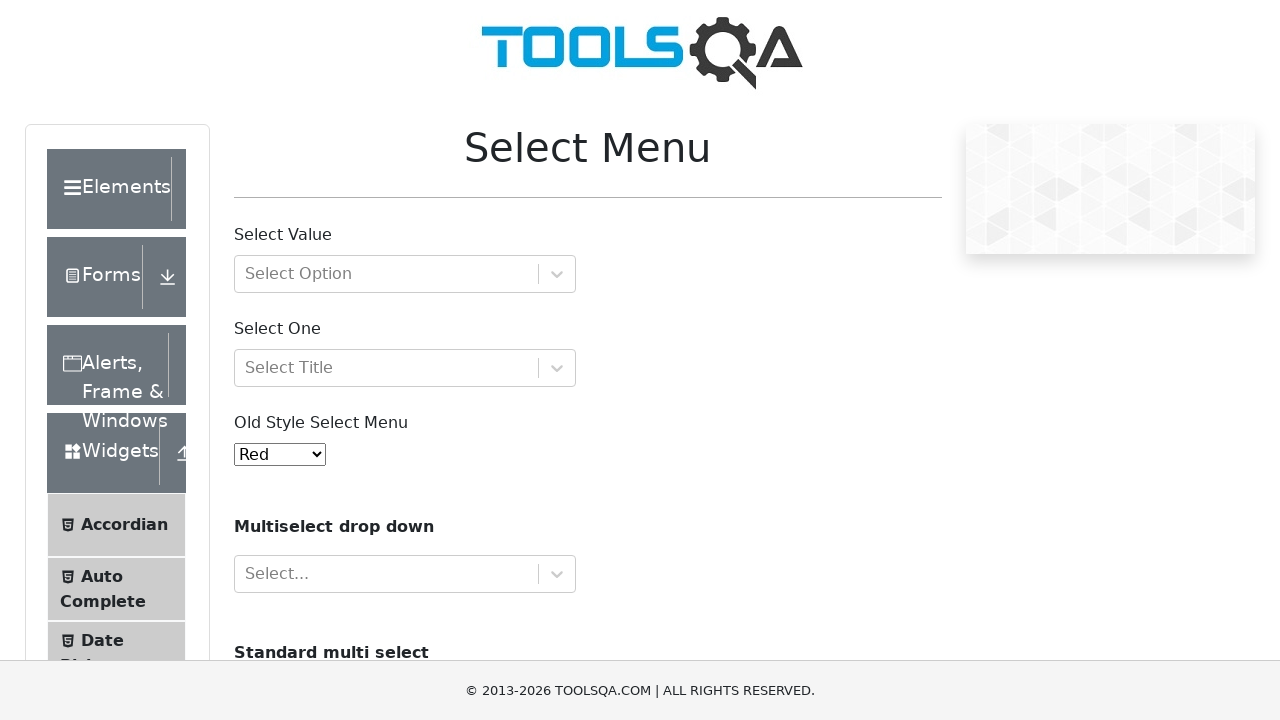

Retrieved all 4 options from the dropdown
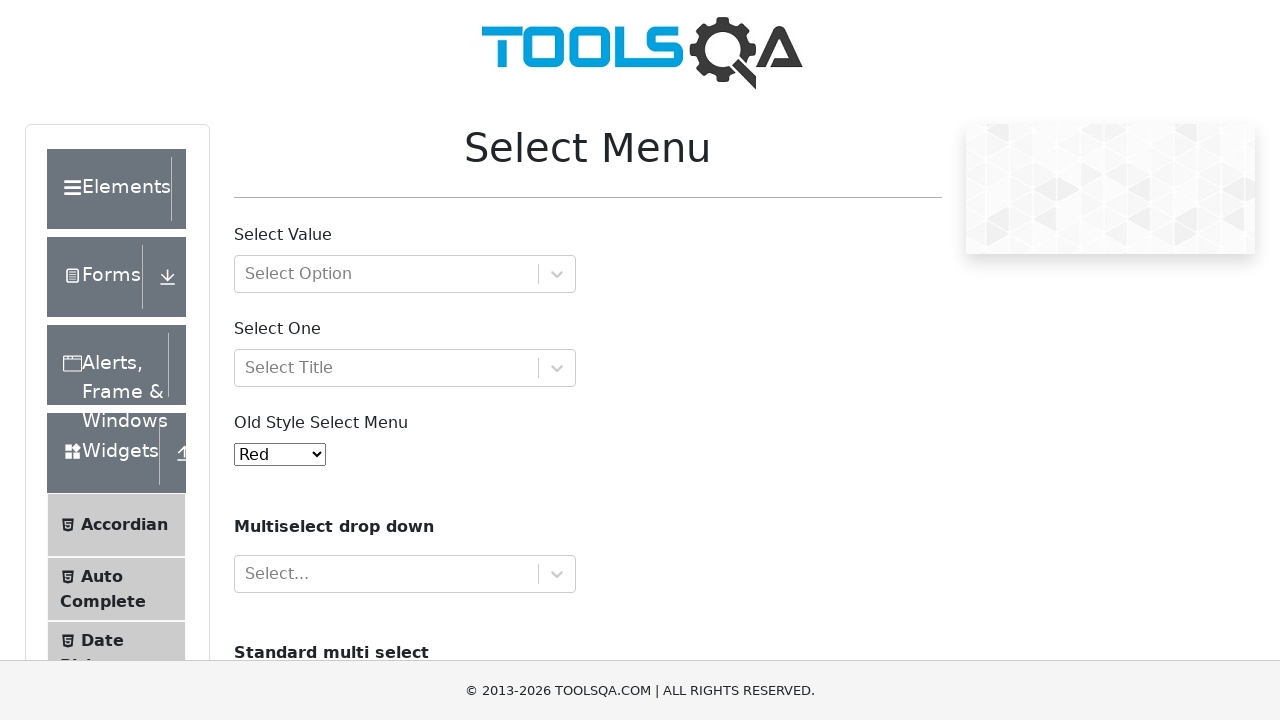

Selected option 1 of 4 using Ctrl+click at (258, 360) on #cars option >> nth=0
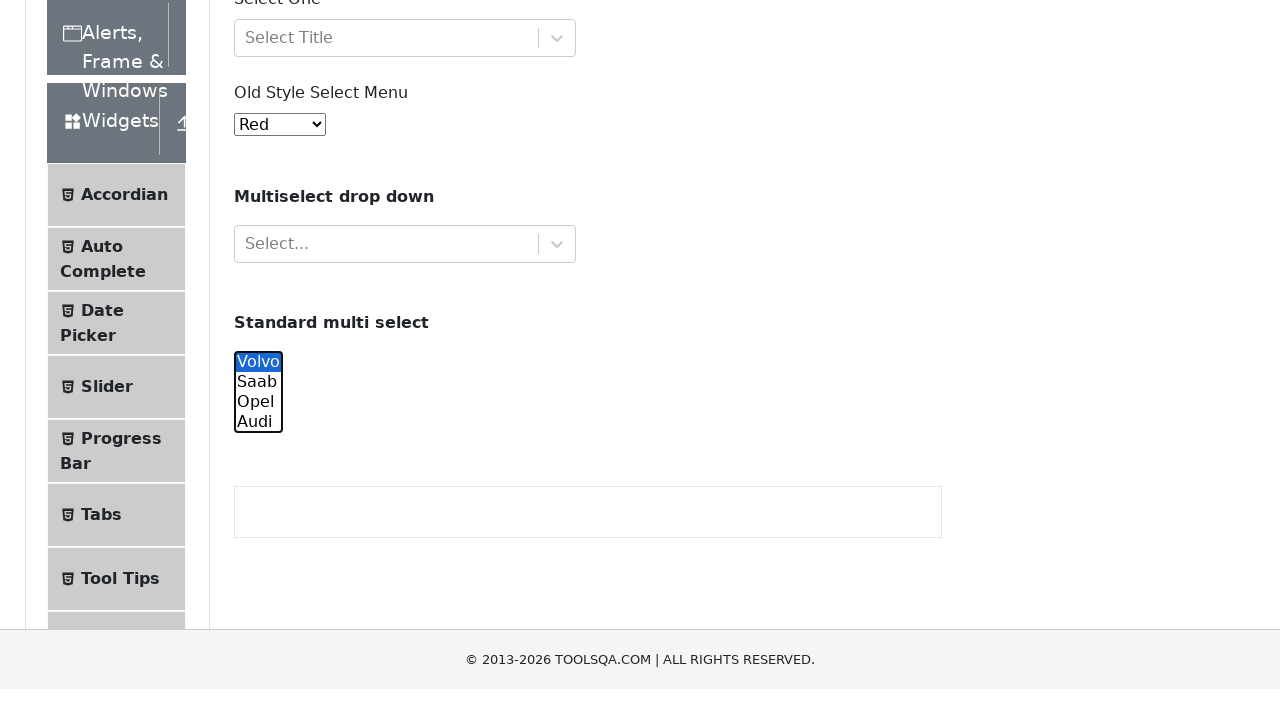

Selected option 2 of 4 using Ctrl+click at (258, 62) on #cars option >> nth=1
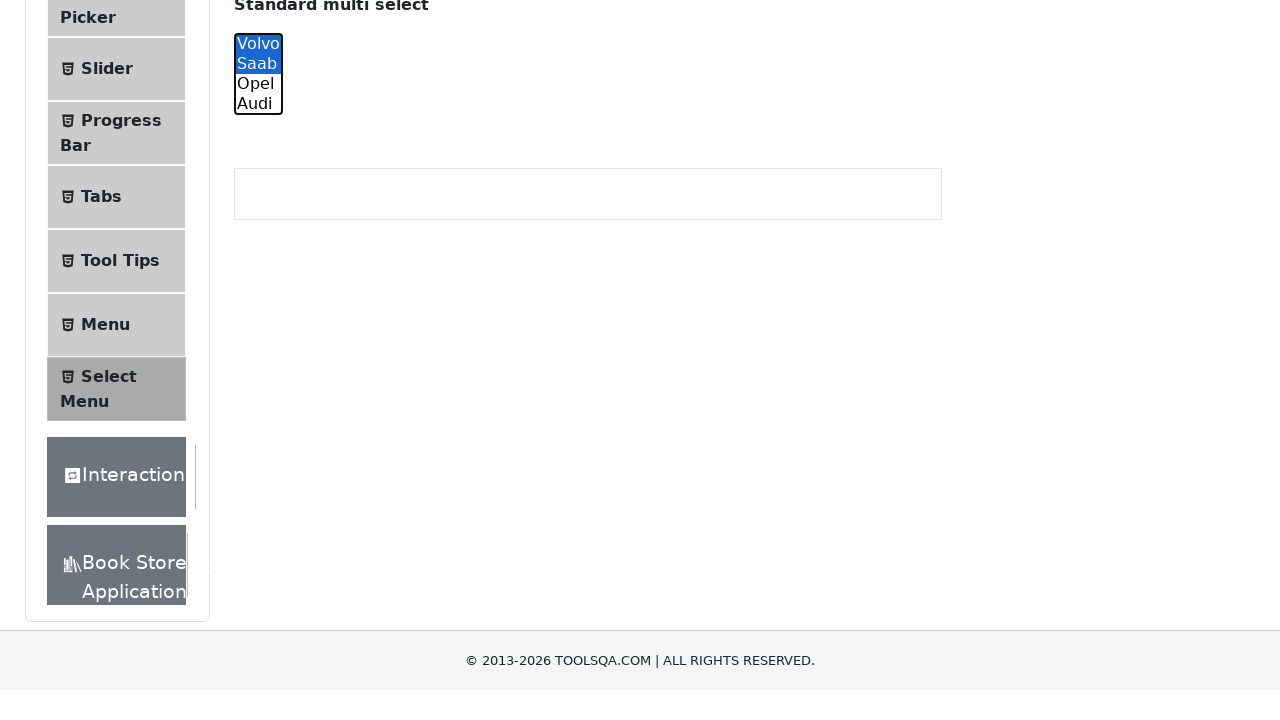

Selected option 3 of 4 using Ctrl+click at (258, 82) on #cars option >> nth=2
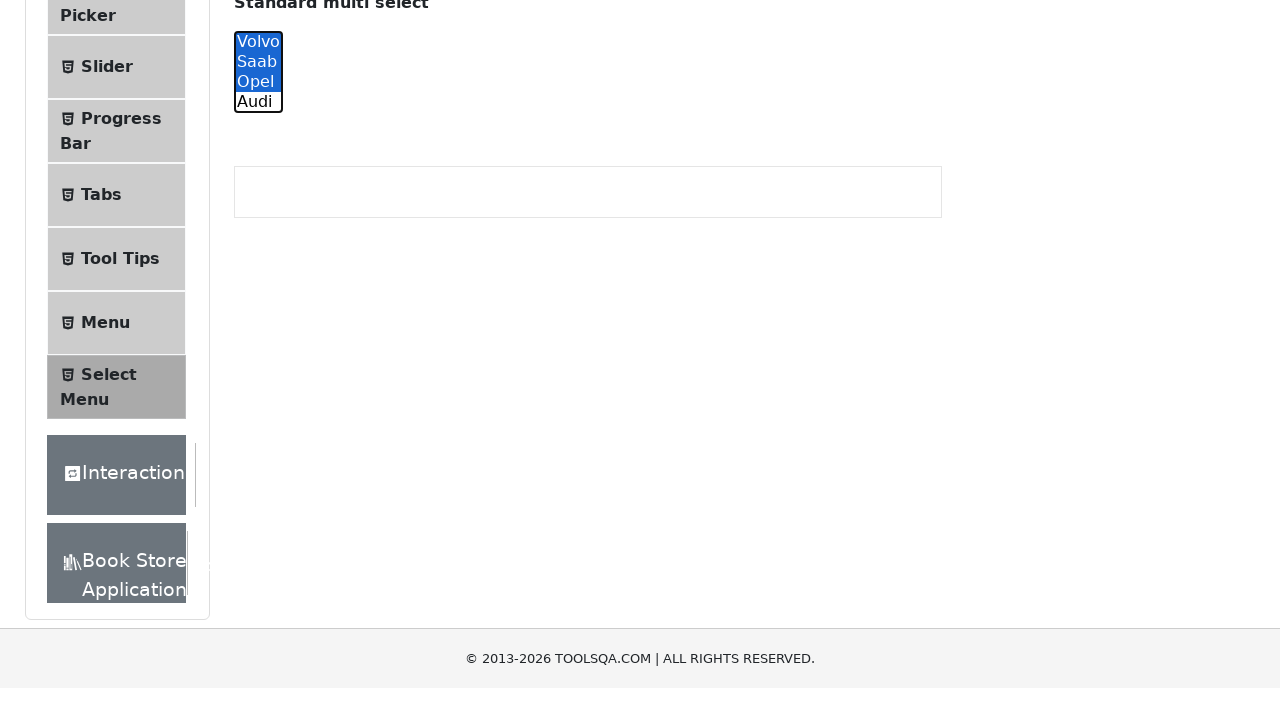

Selected option 4 of 4 using Ctrl+click at (258, 102) on #cars option >> nth=3
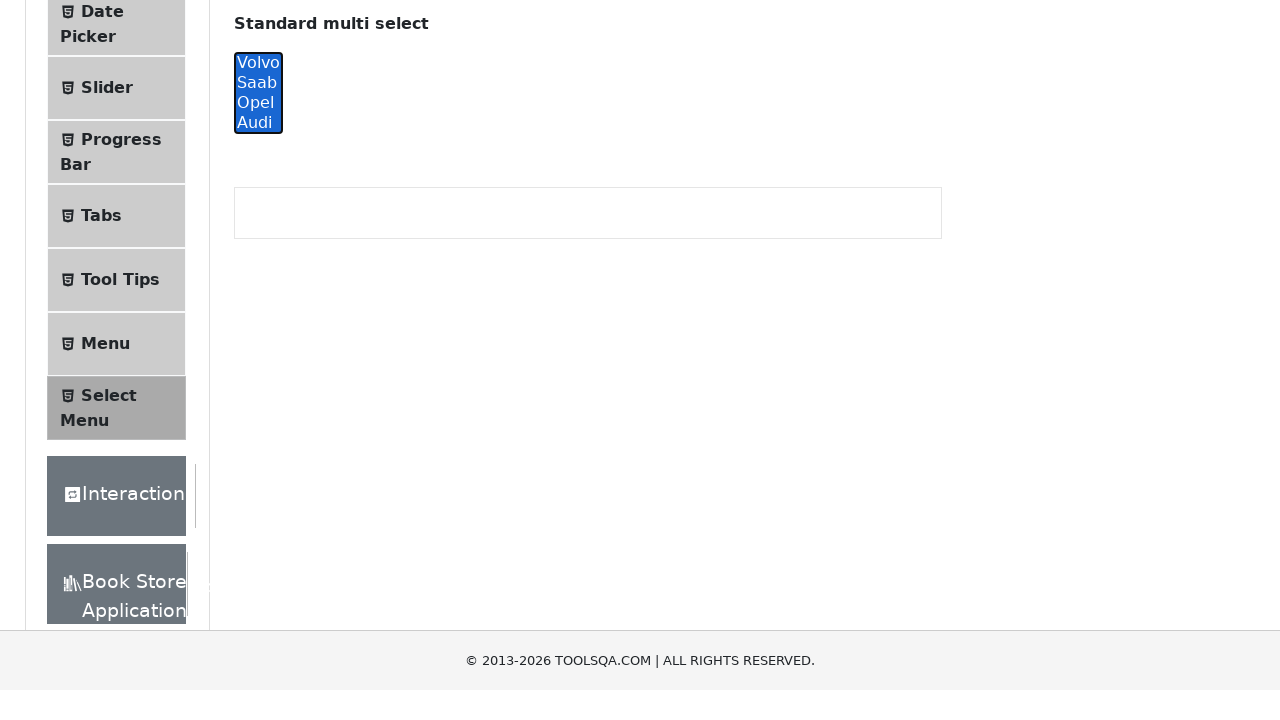

Verified all 4 options are selected
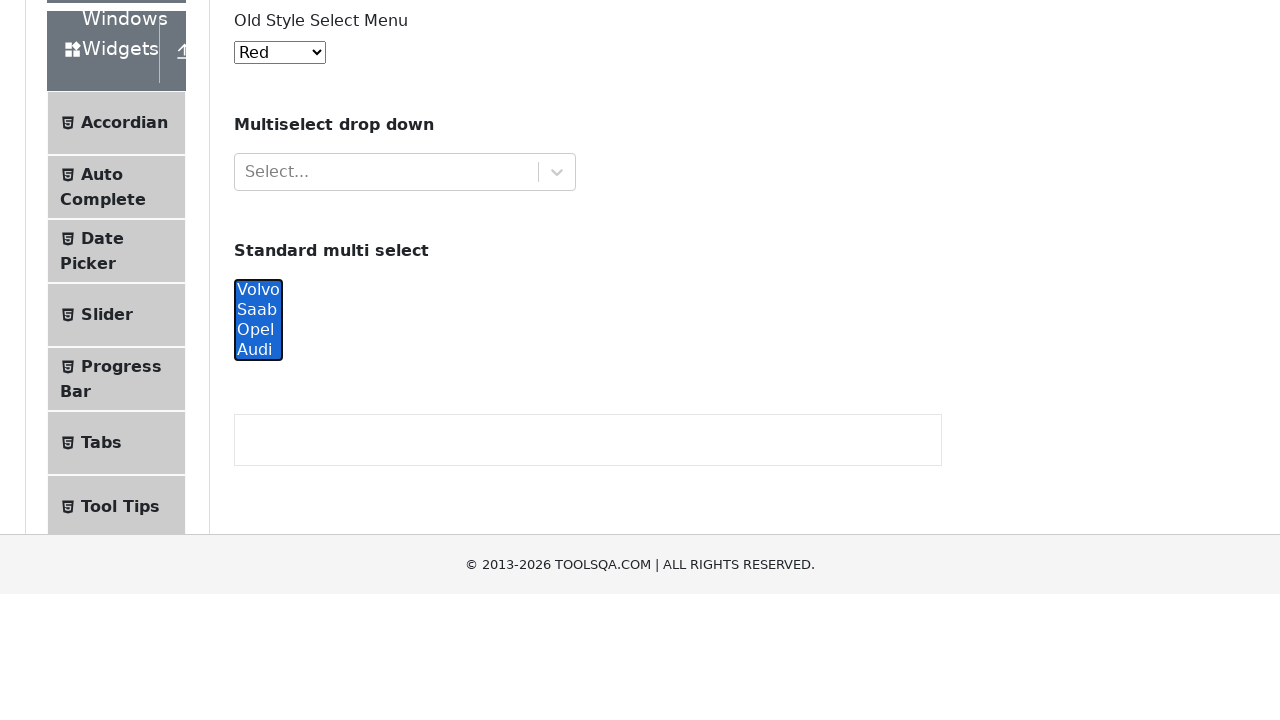

Deselected option 1 of 4 using Ctrl+click at (258, 650) on #cars option >> nth=0
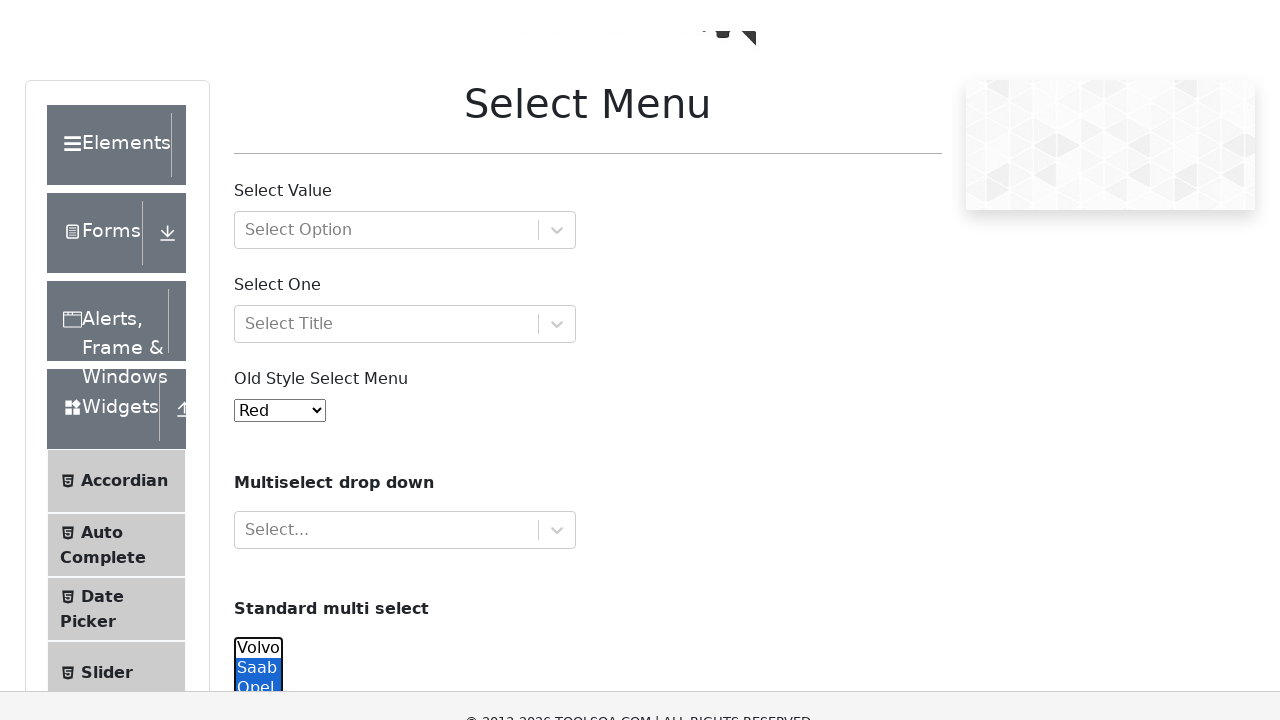

Deselected option 2 of 4 using Ctrl+click at (258, 380) on #cars option >> nth=1
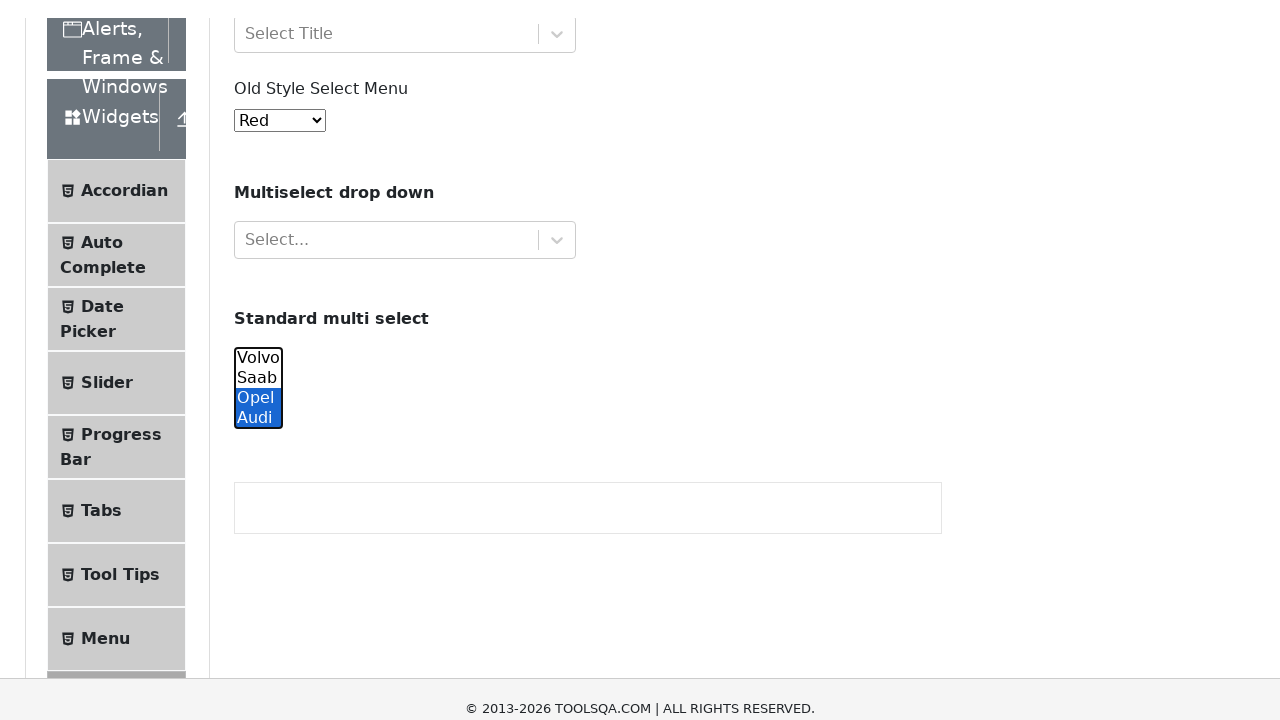

Deselected option 3 of 4 using Ctrl+click at (258, 380) on #cars option >> nth=2
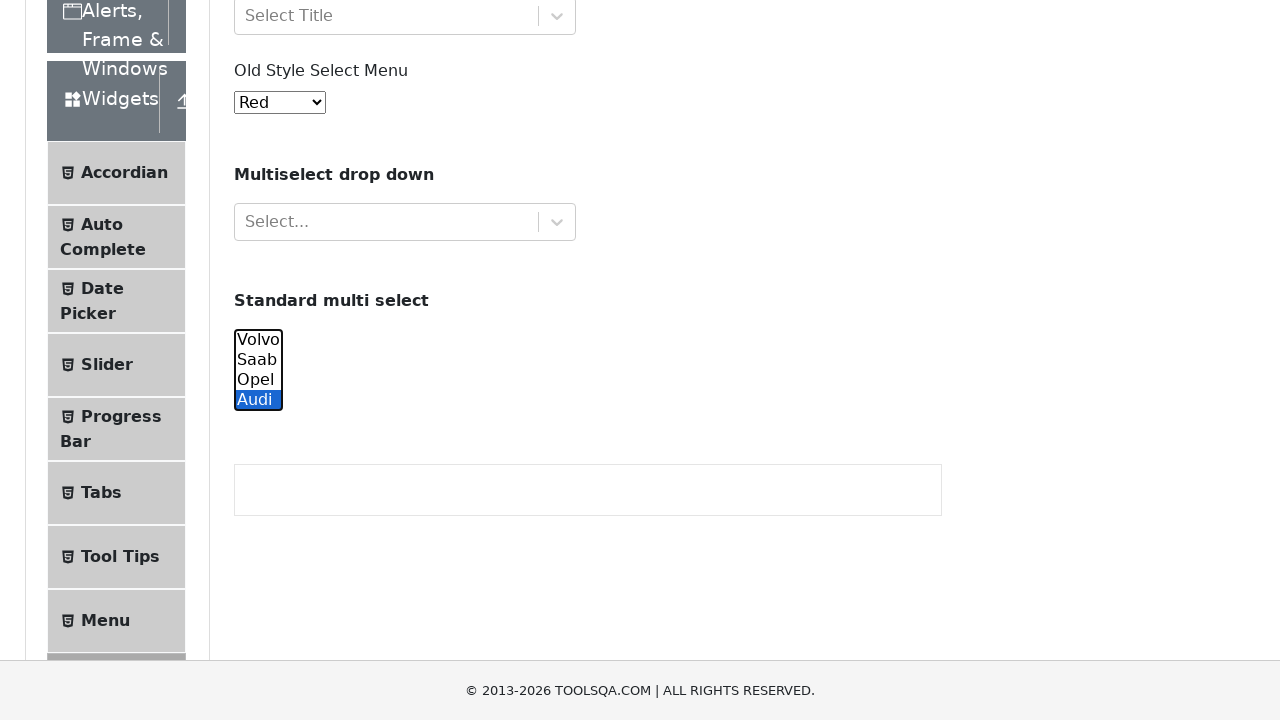

Deselected option 4 of 4 using Ctrl+click at (258, 400) on #cars option >> nth=3
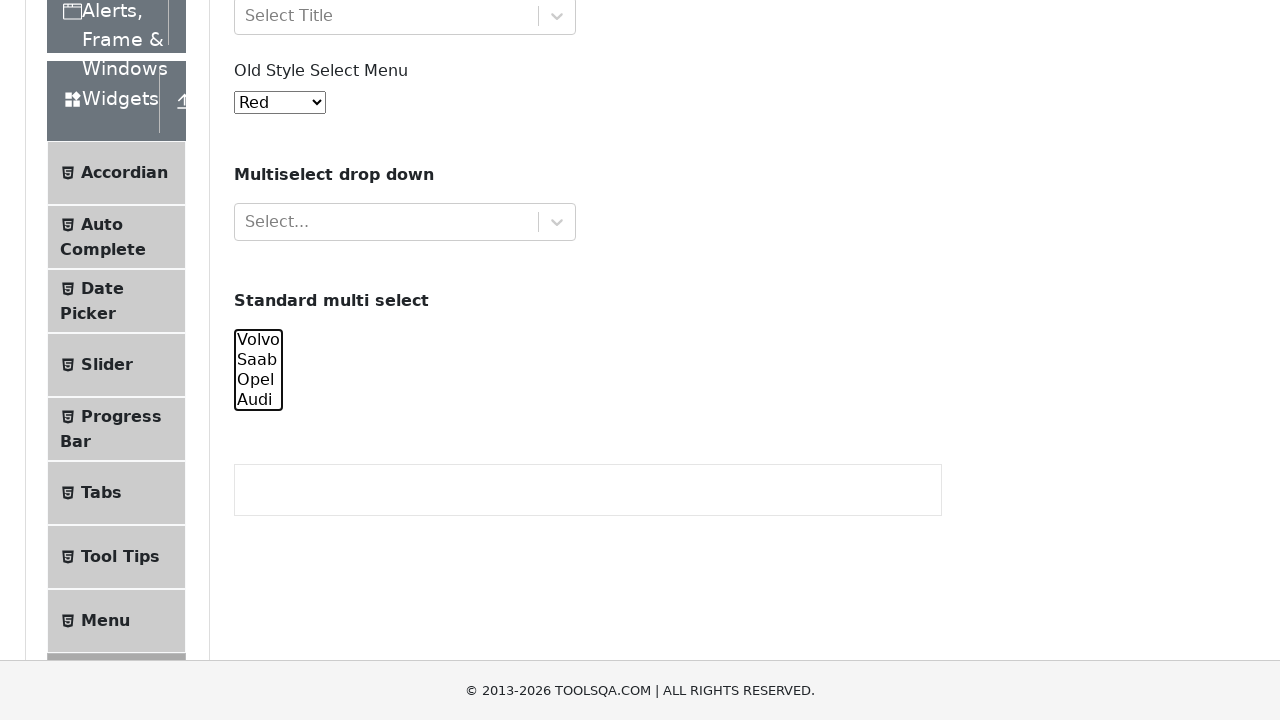

Verified all options have been deselected successfully
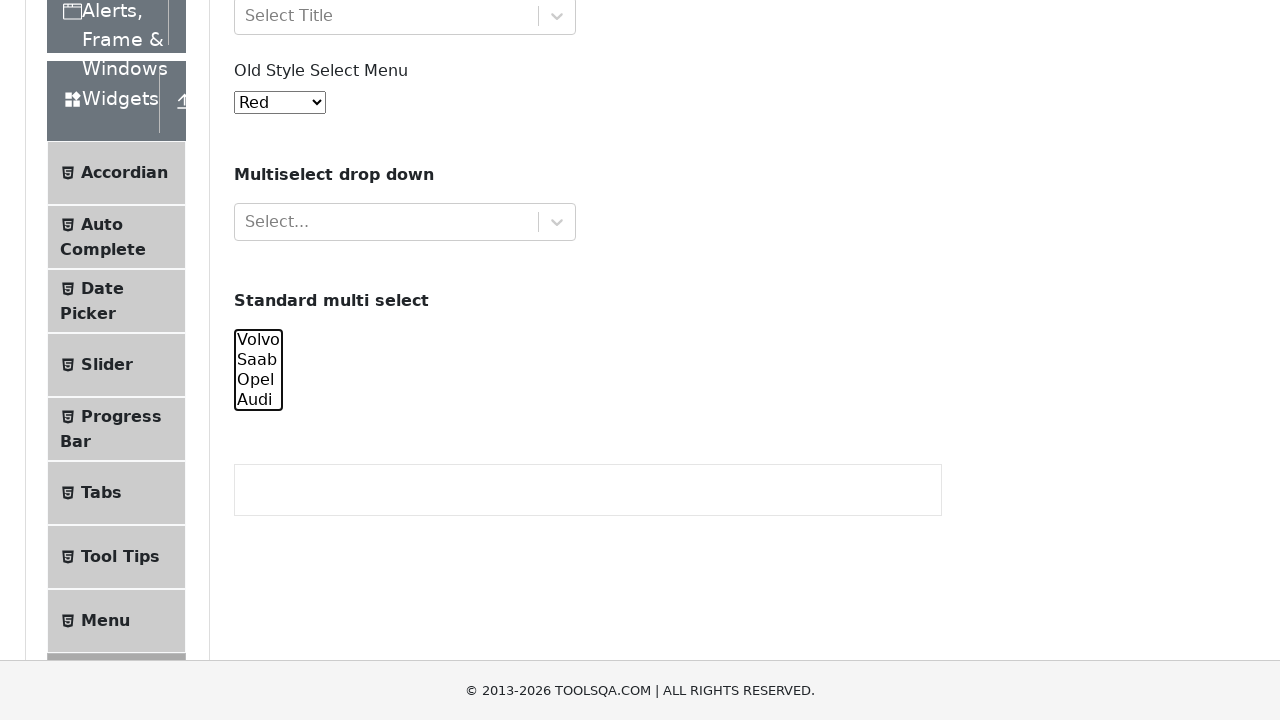

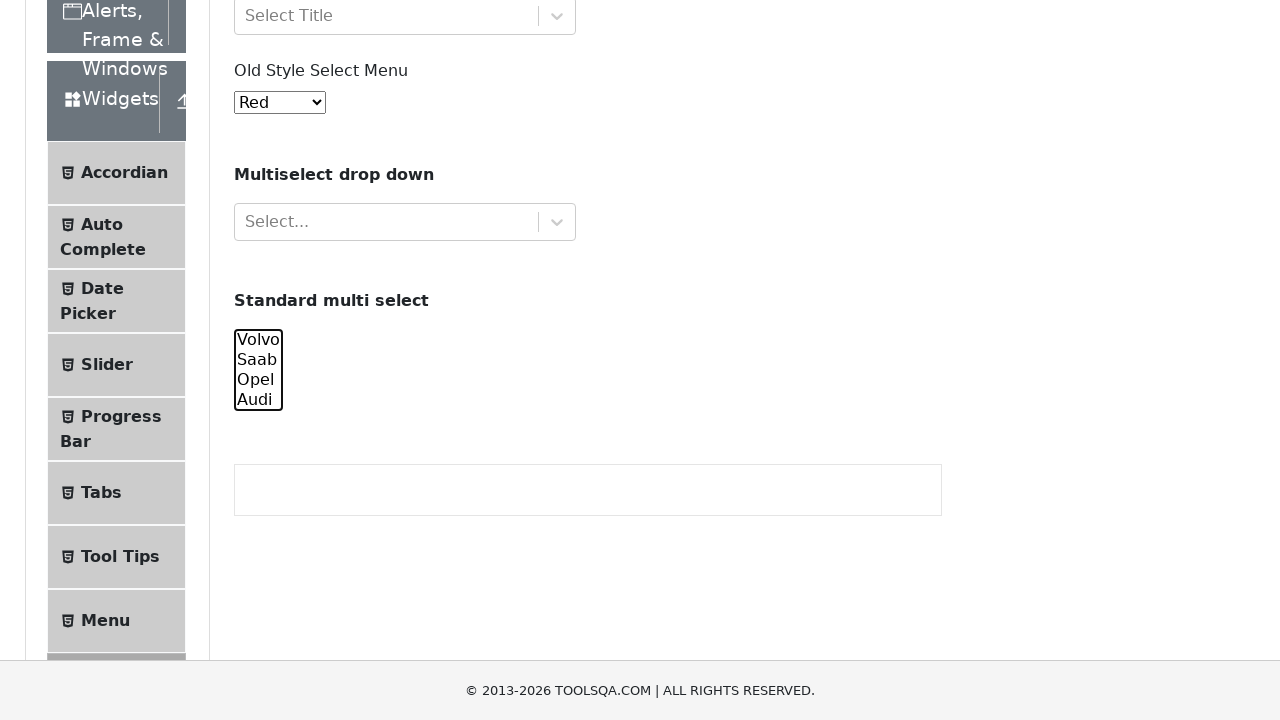